Tests dynamic loading functionality by clicking on hidden result example, starting the loading process, and verifying element becomes visible

Starting URL: https://the-internet.herokuapp.com/dynamic_loading

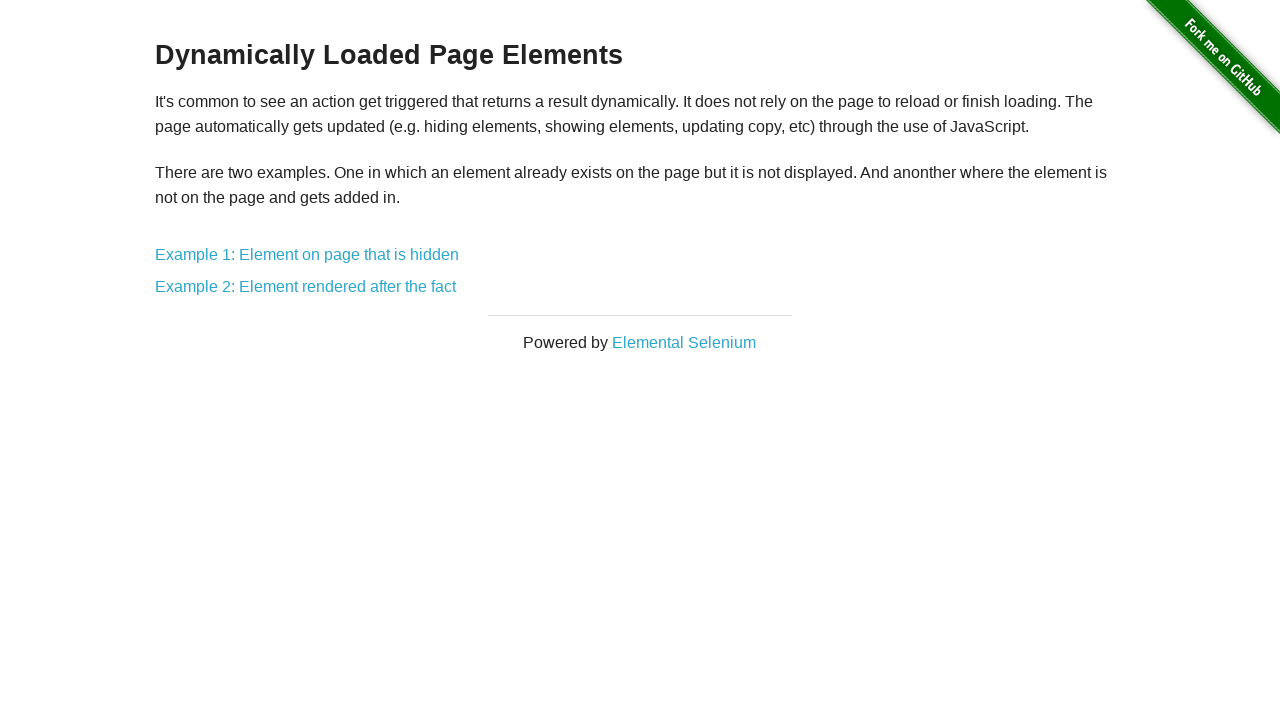

Clicked on hidden result example link at (307, 255) on a[href='/dynamic_loading/1']
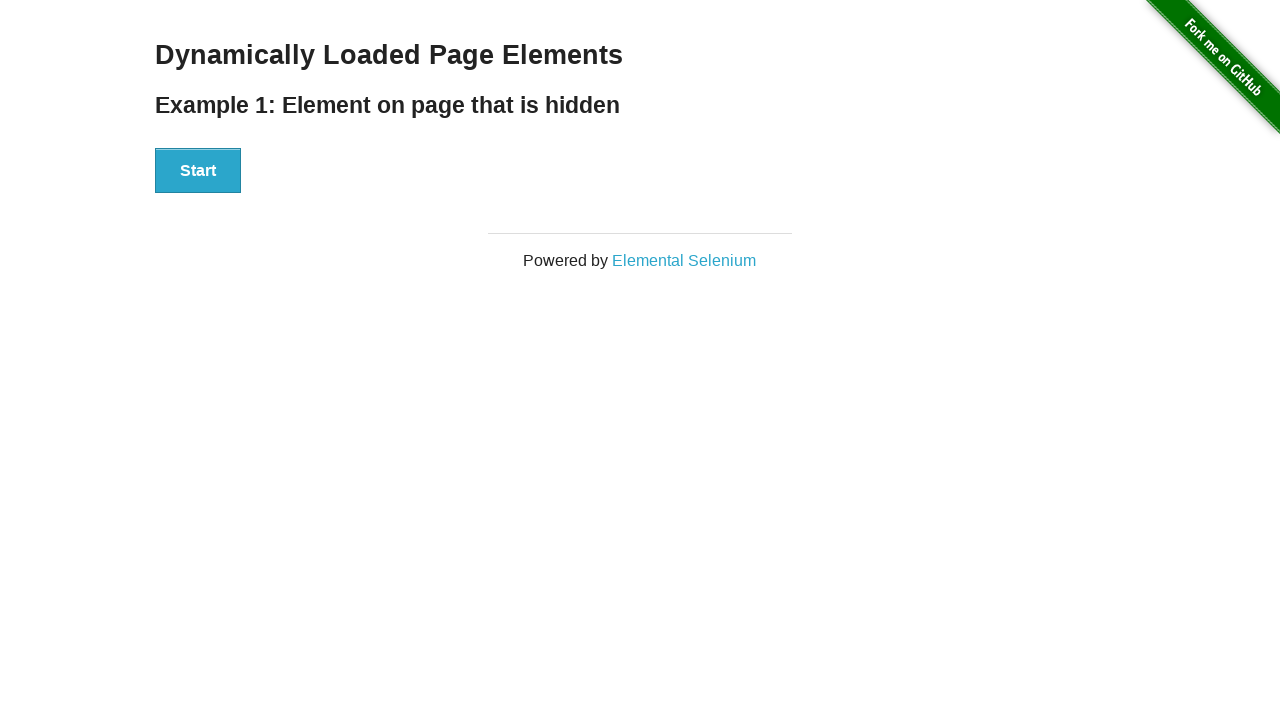

Clicked Start button to begin loading process at (198, 171) on #start button
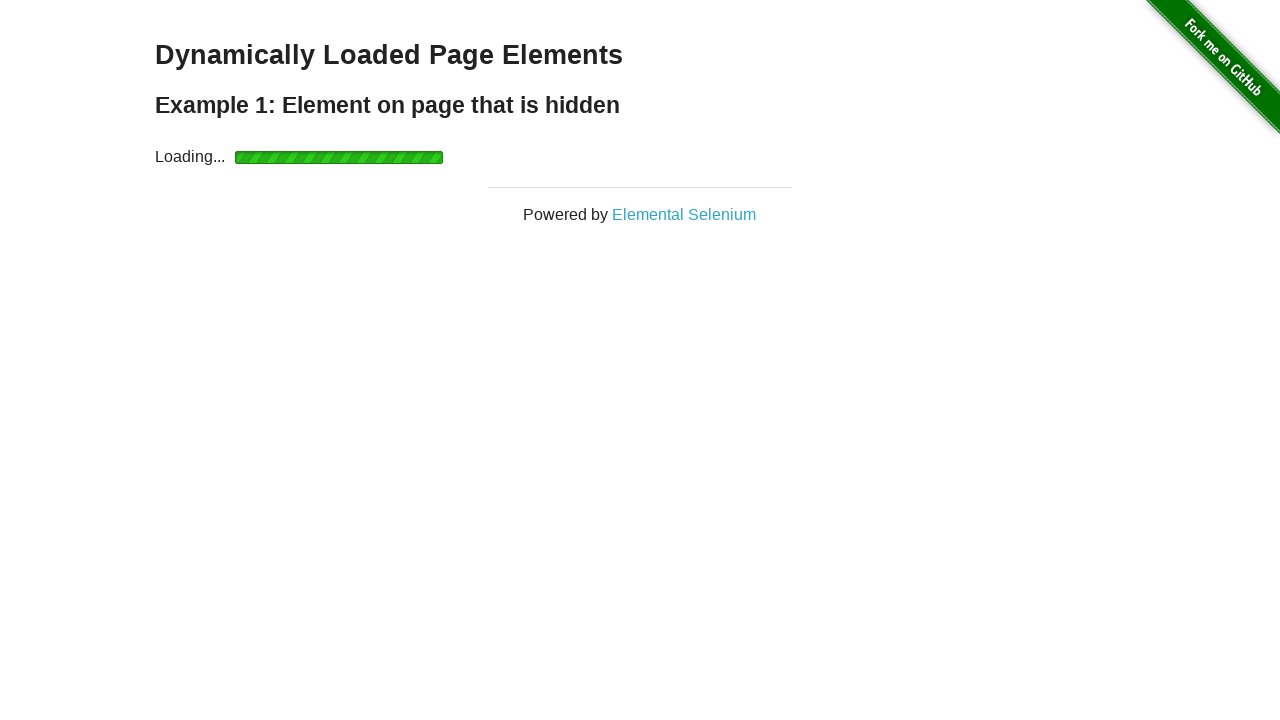

Loading completed and result element became visible
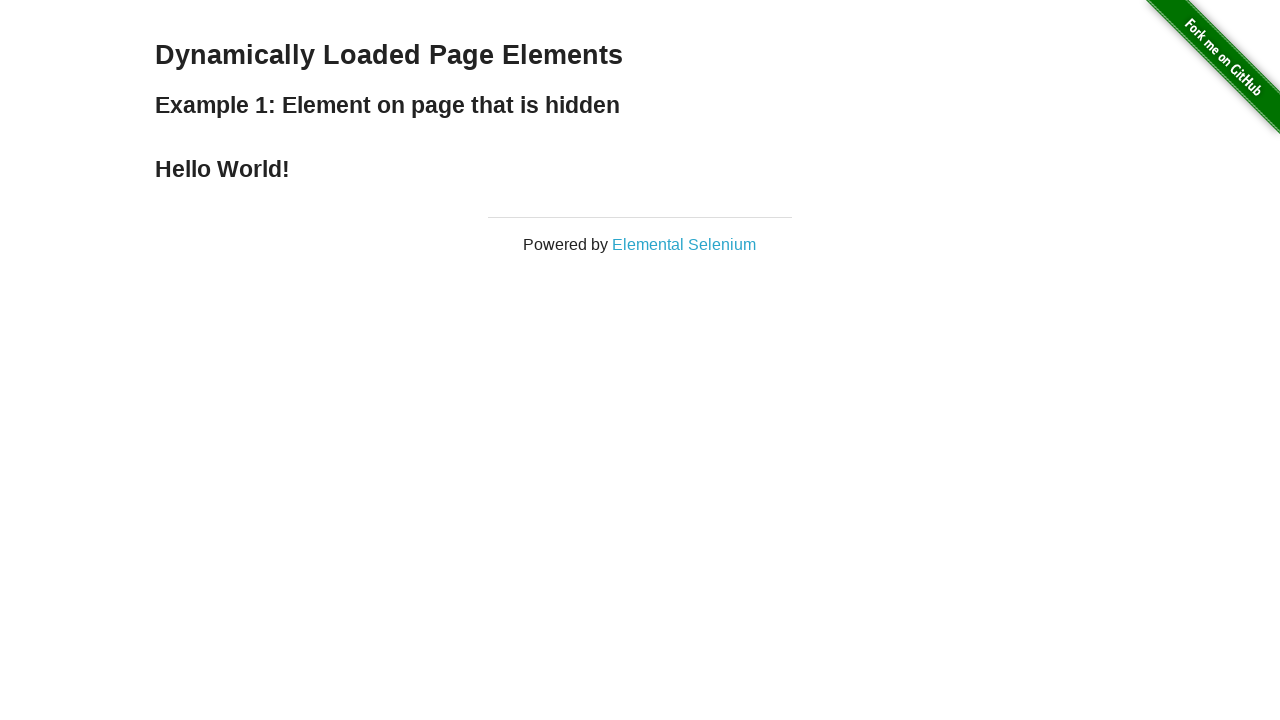

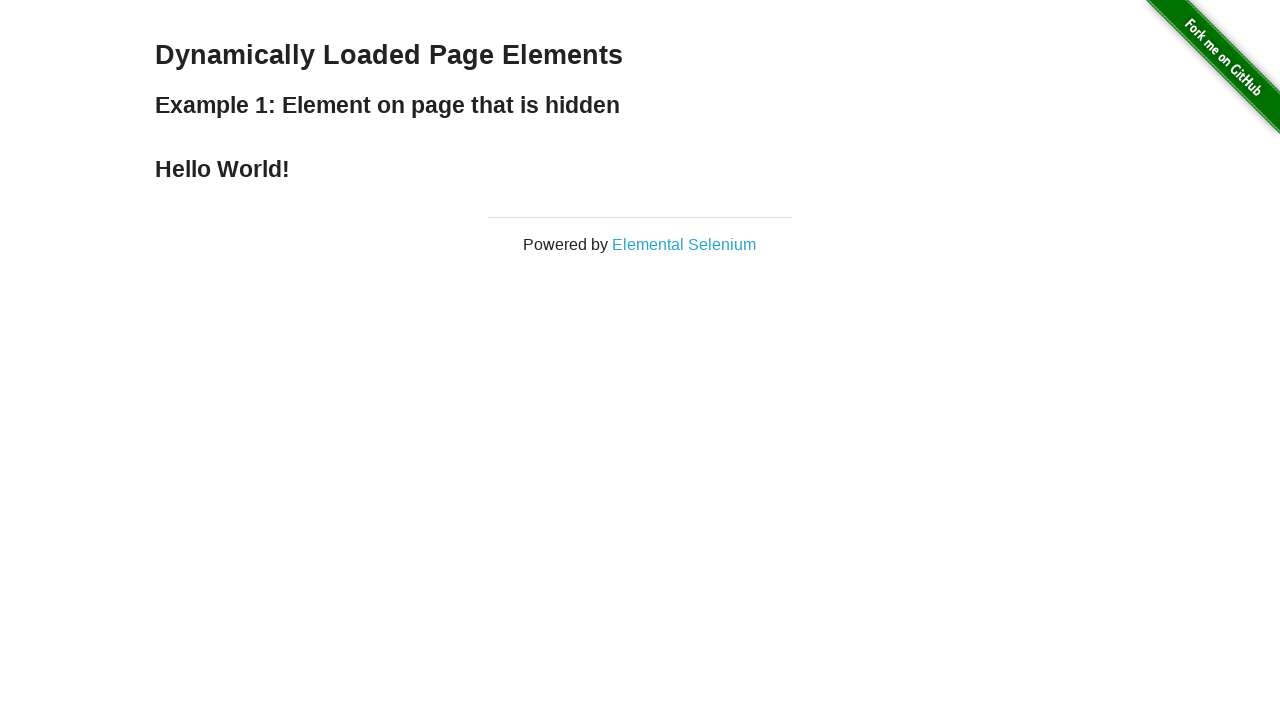